Tests navigation from the elDiario.es homepage to the Economics section by clicking on the "Economía" link and verifying the URL changes to contain "economia".

Starting URL: https://www.eldiario.es

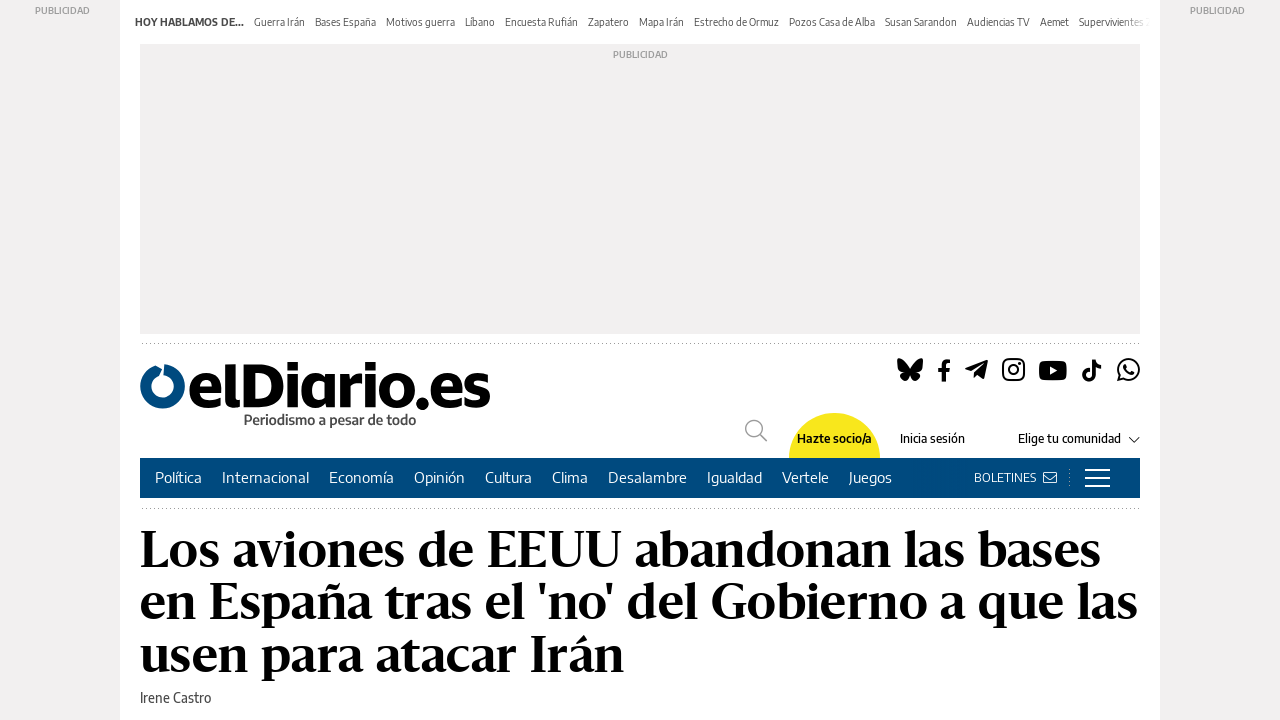

Waited for elDiario.es homepage to load (DOM content loaded)
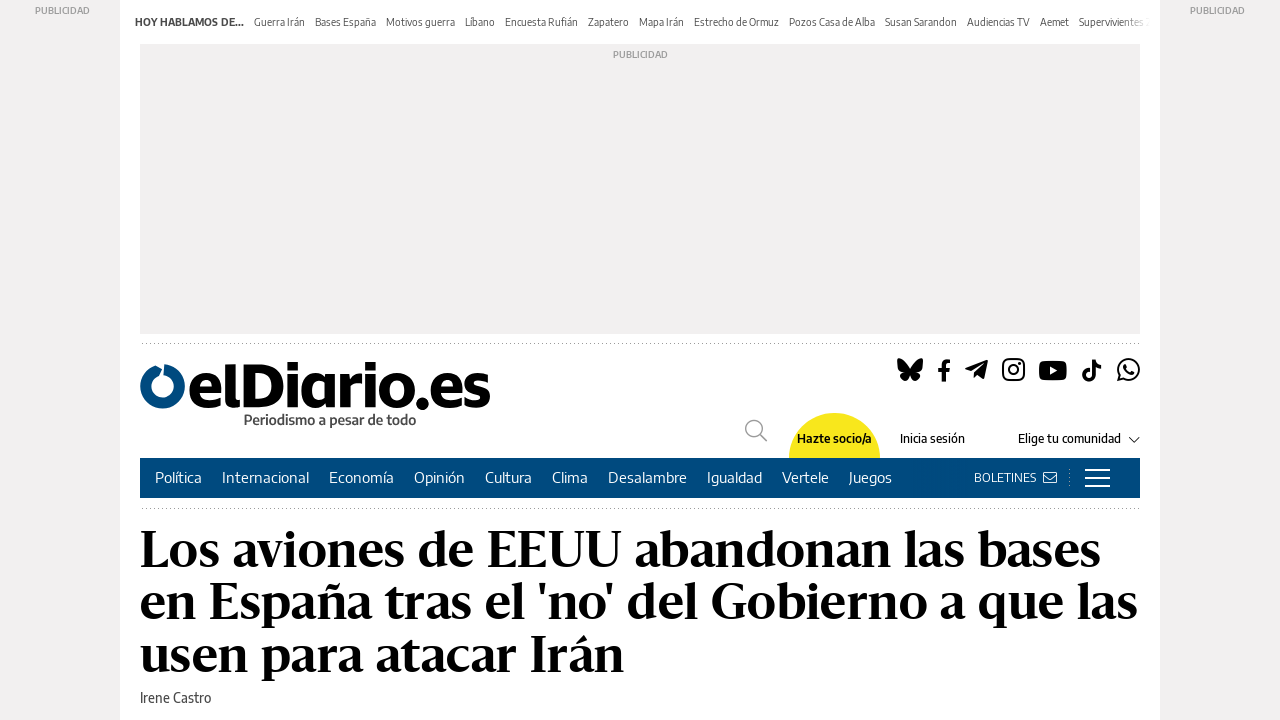

Verified homepage title is correct
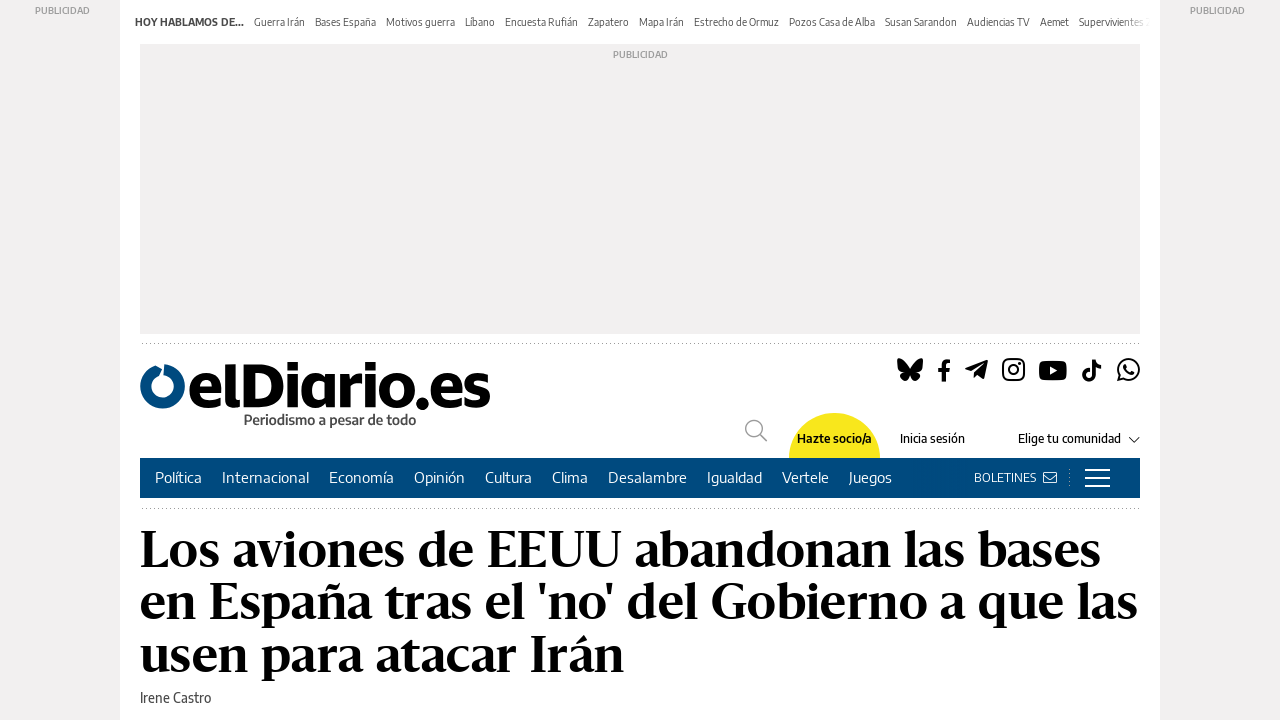

Clicked on 'Economía' link in navigation at (362, 477) on a:has-text('Economía')
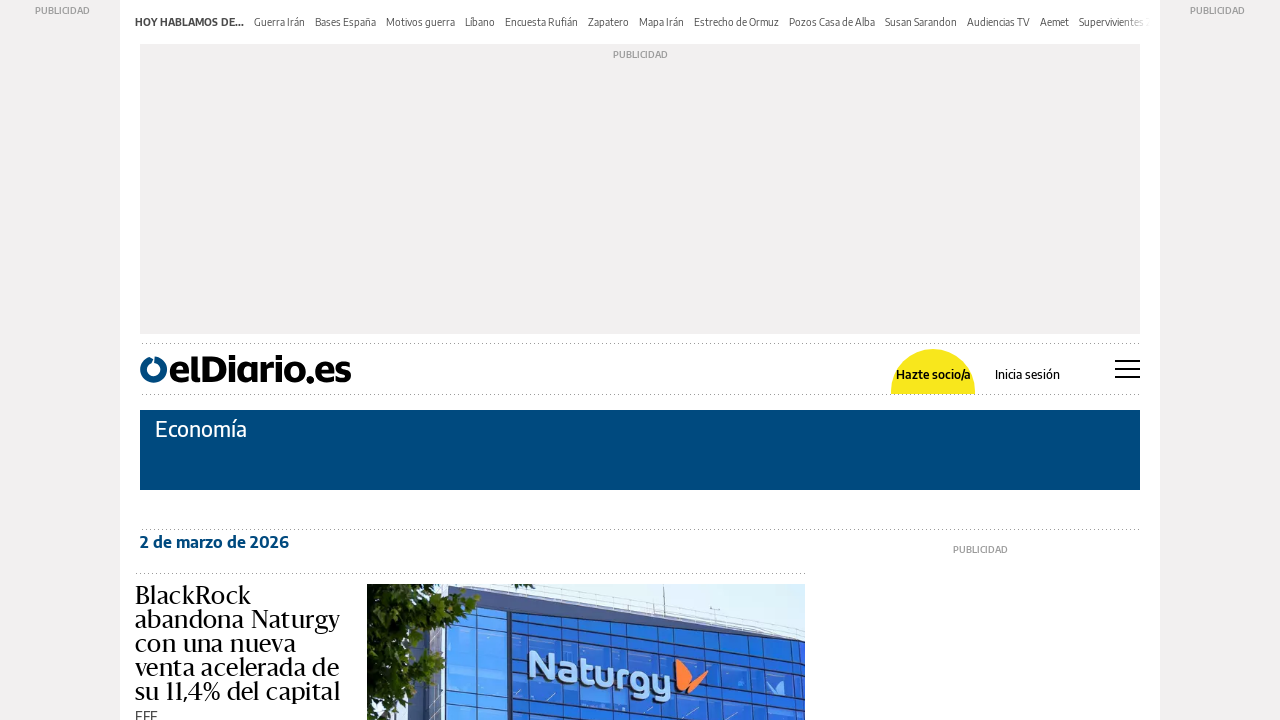

Waited for Economics section page to load (DOM content loaded)
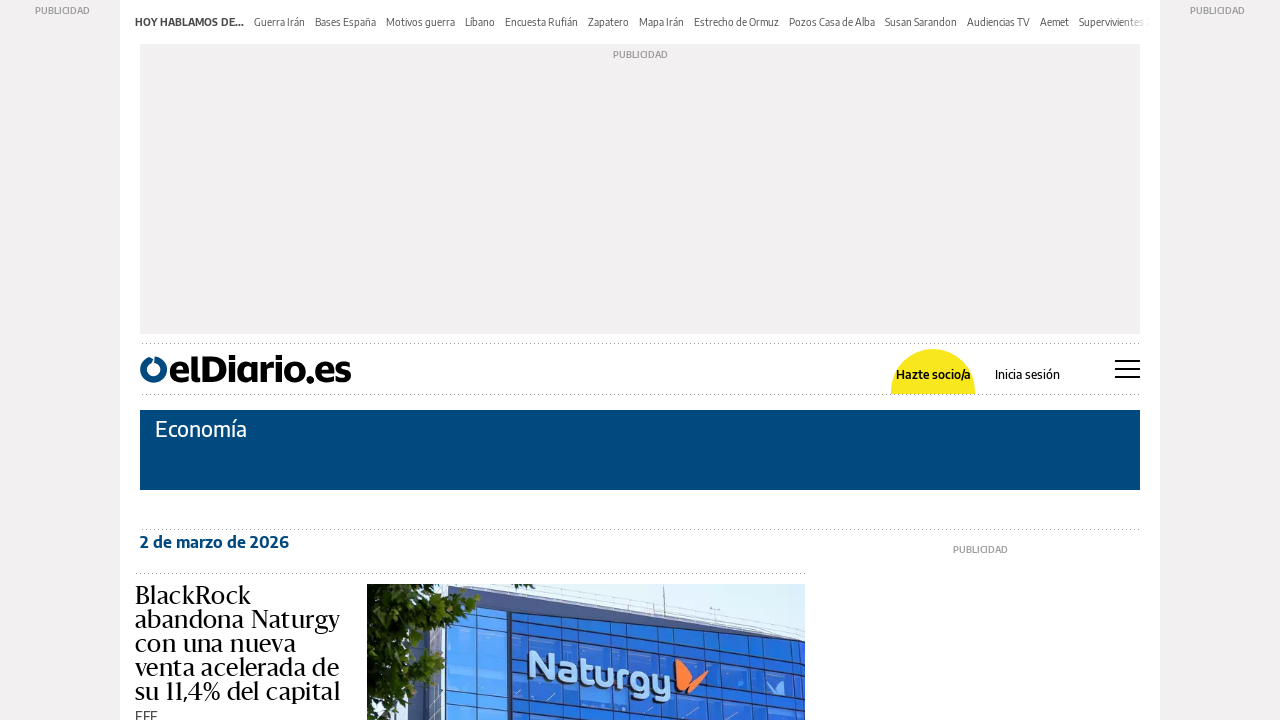

Verified URL contains 'economia' - navigation to Economics section successful
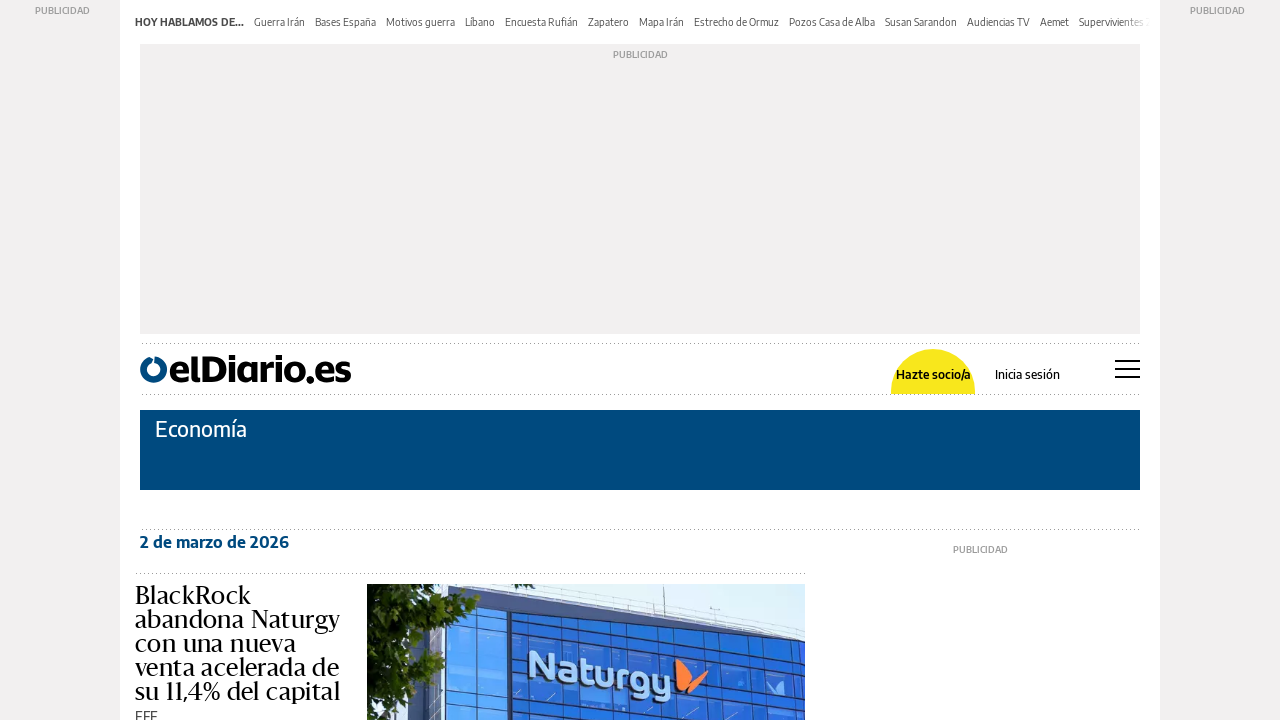

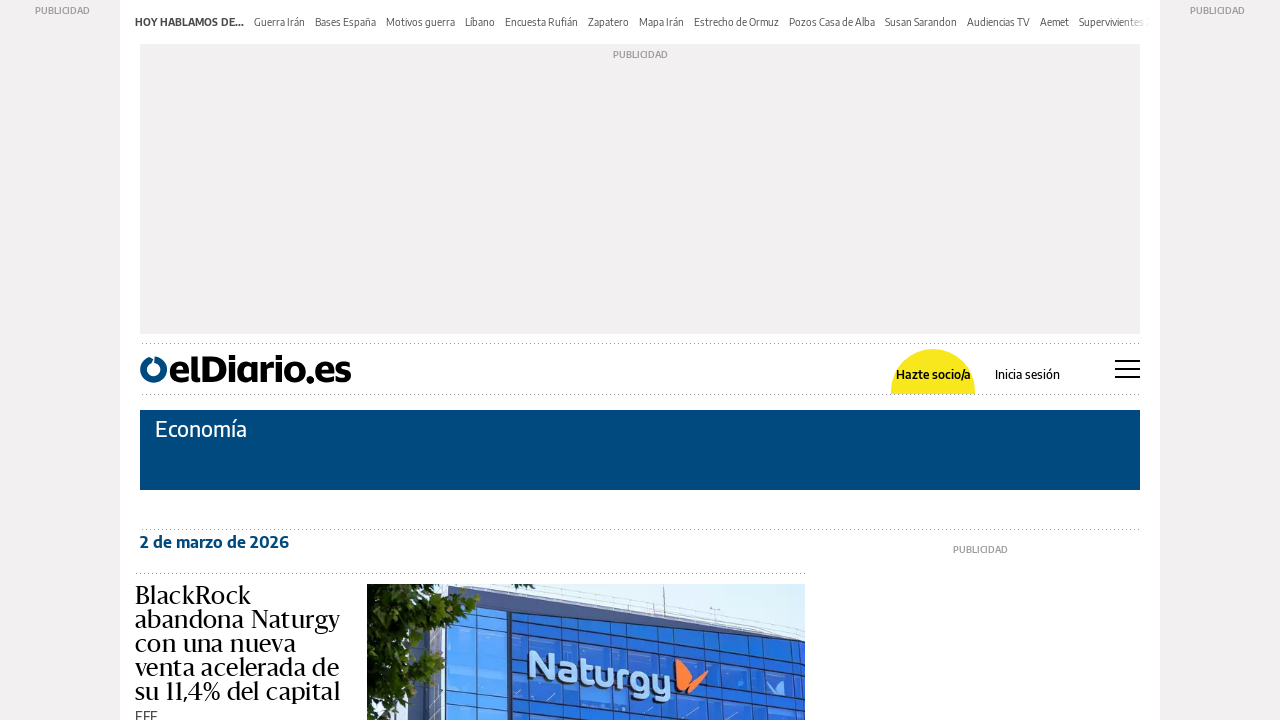